Tests scrolling to elements on a page and filling in a name field and date field after scrolling to them

Starting URL: https://formy-project.herokuapp.com/scroll

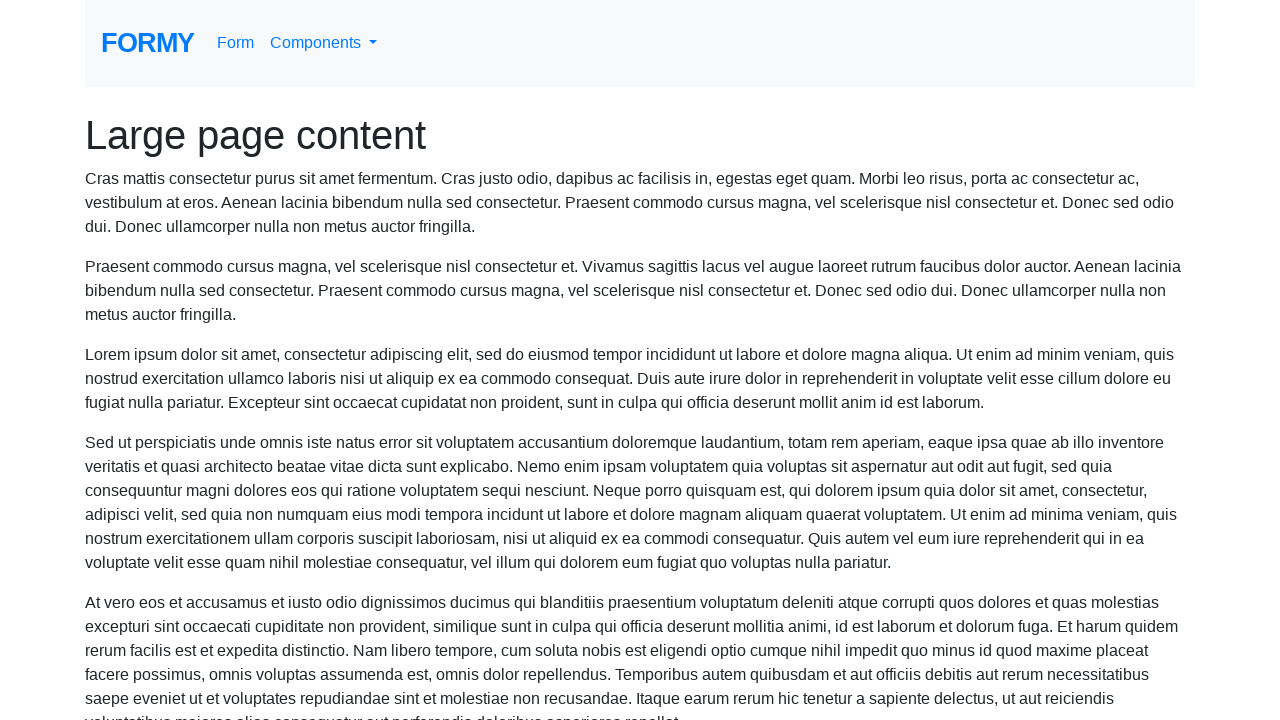

Located the name field element
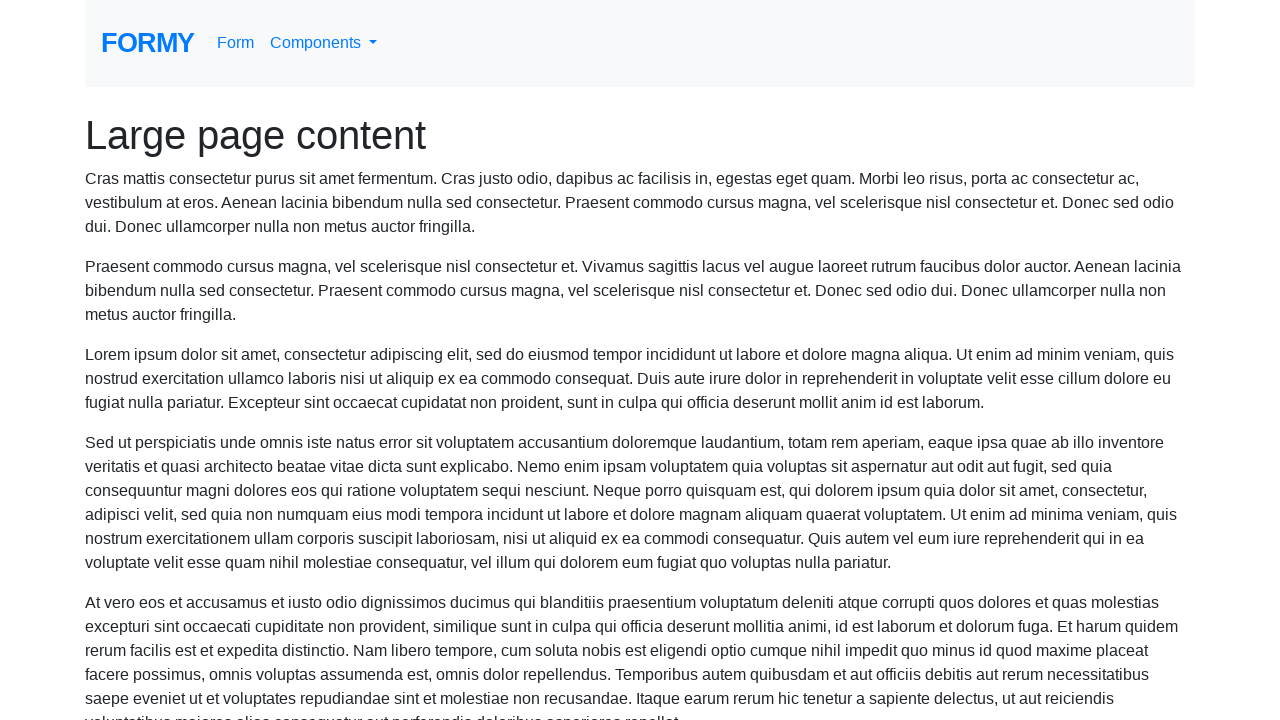

Scrolled to name field
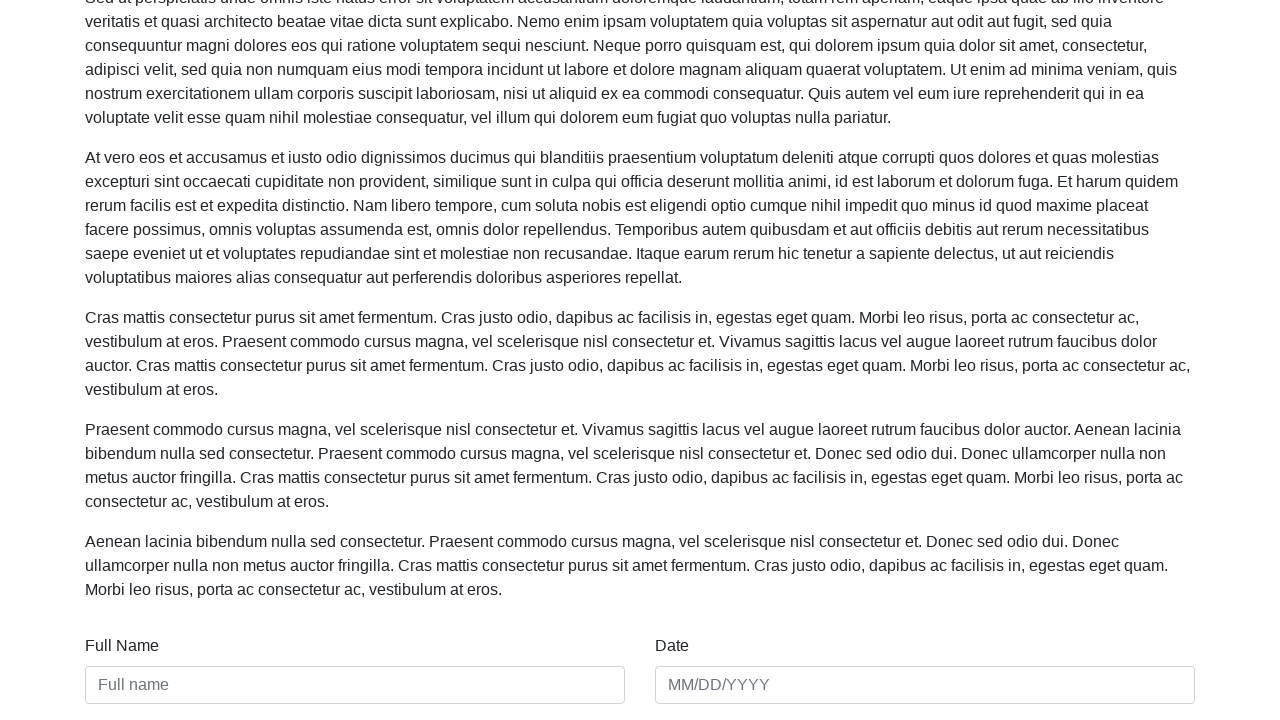

Filled name field with 'Maria Johnson' on #name
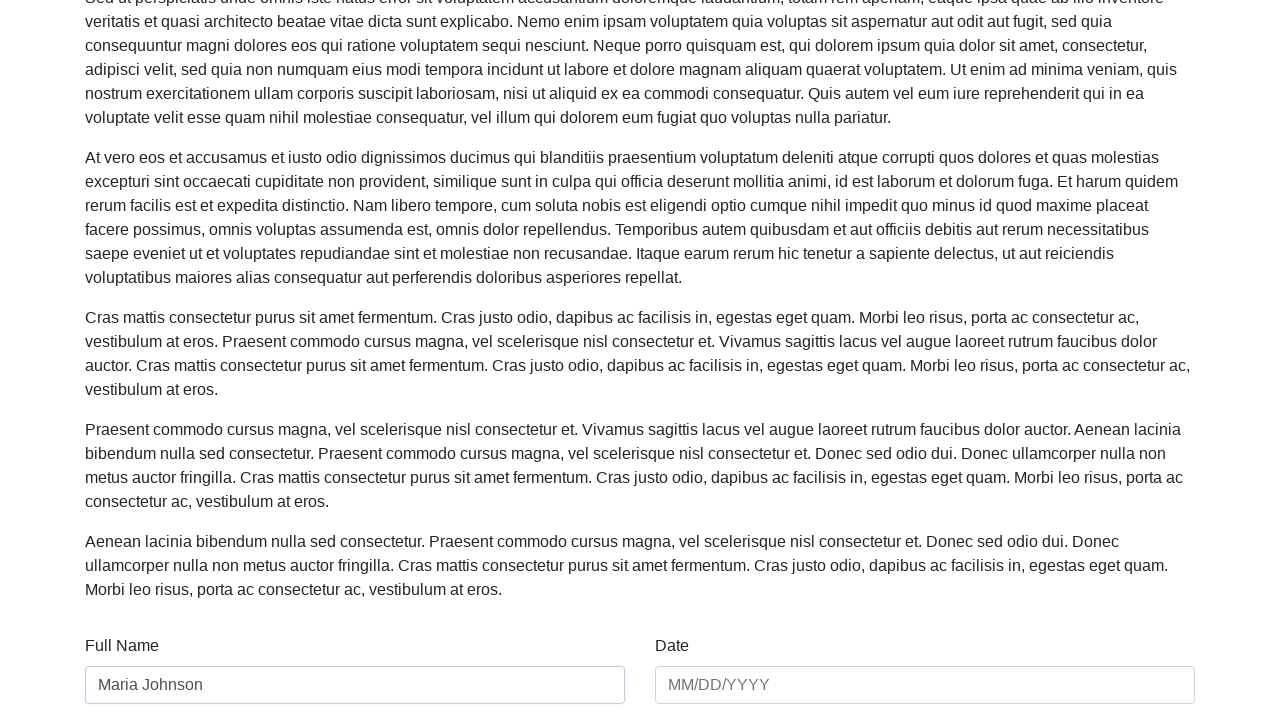

Located the date field element
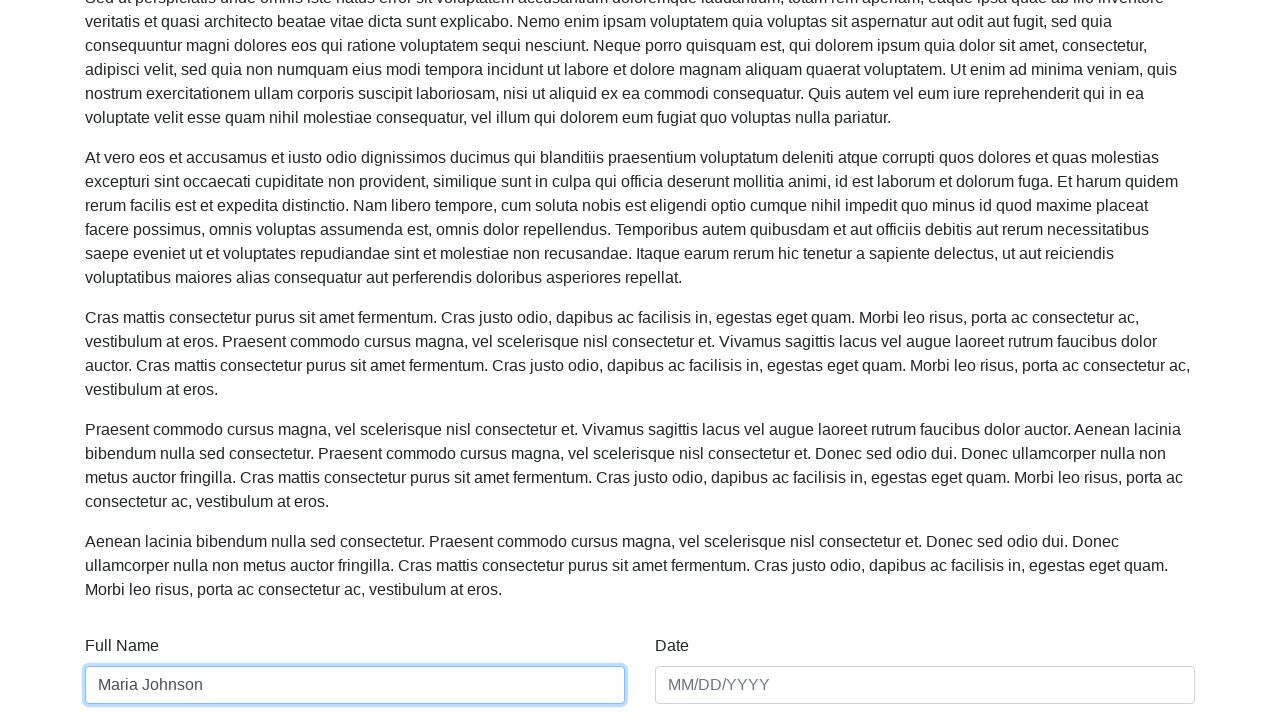

Scrolled to date field
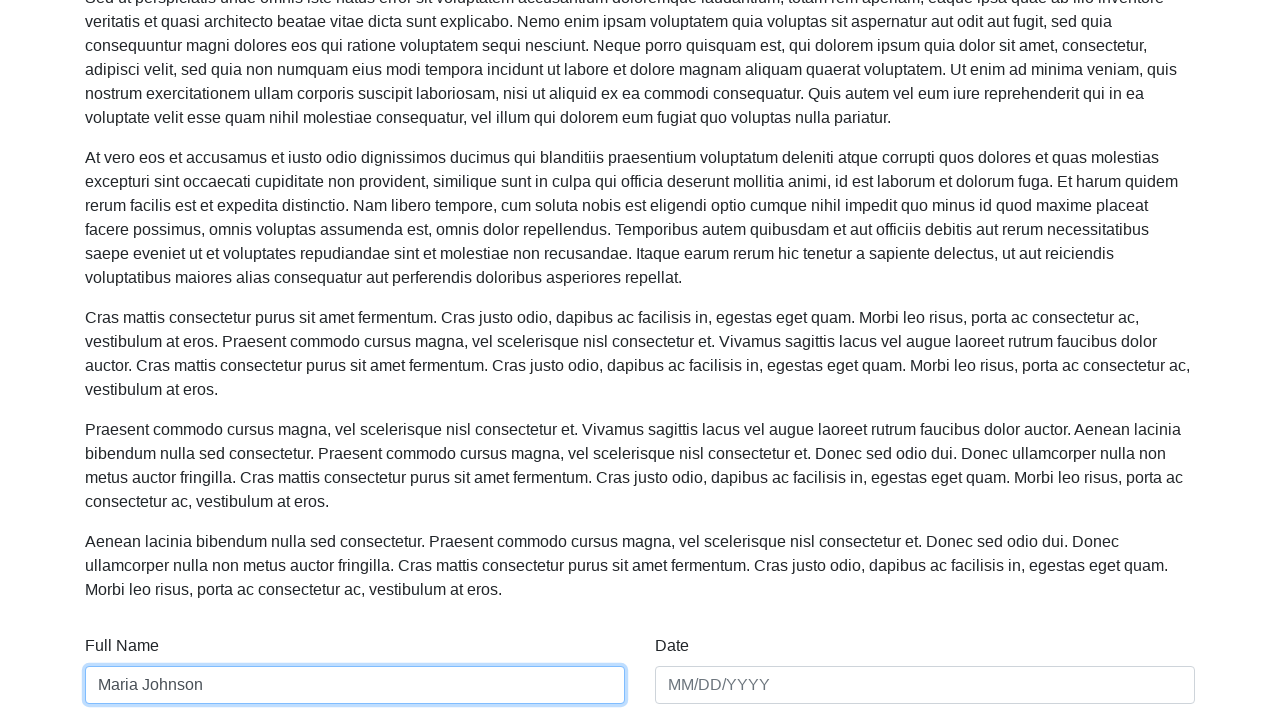

Filled date field with '03/15/2024' on #date
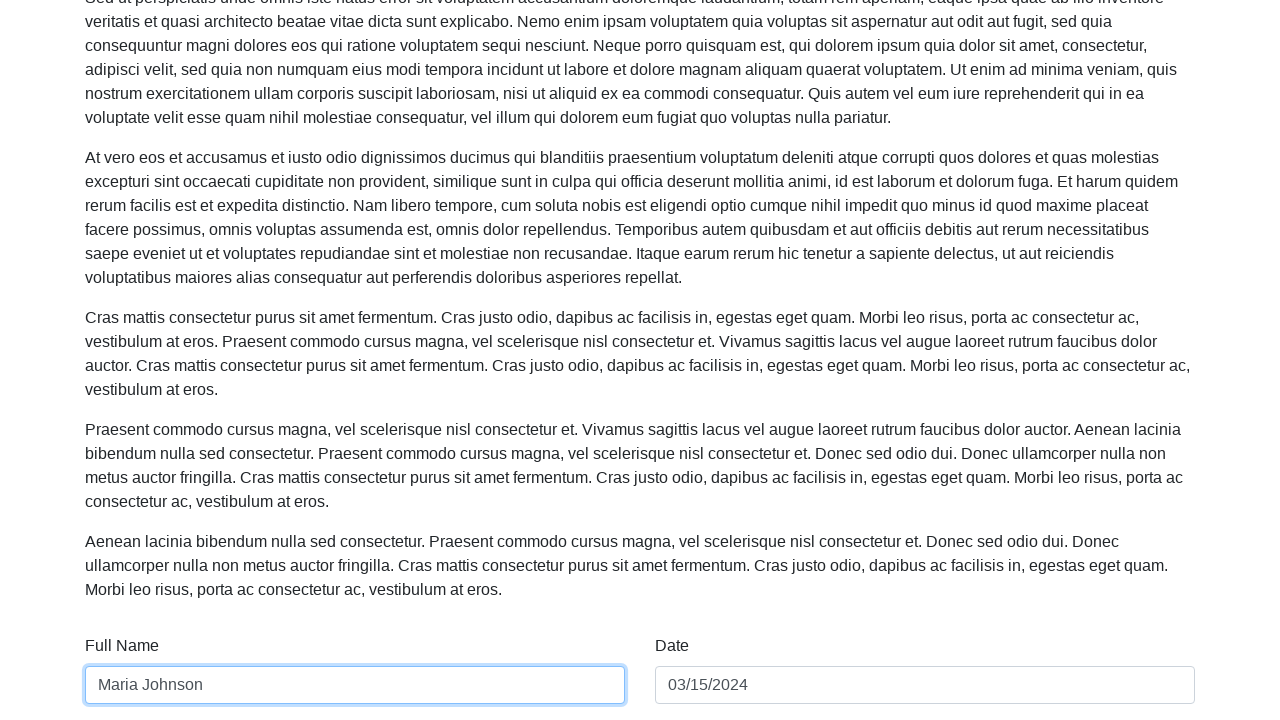

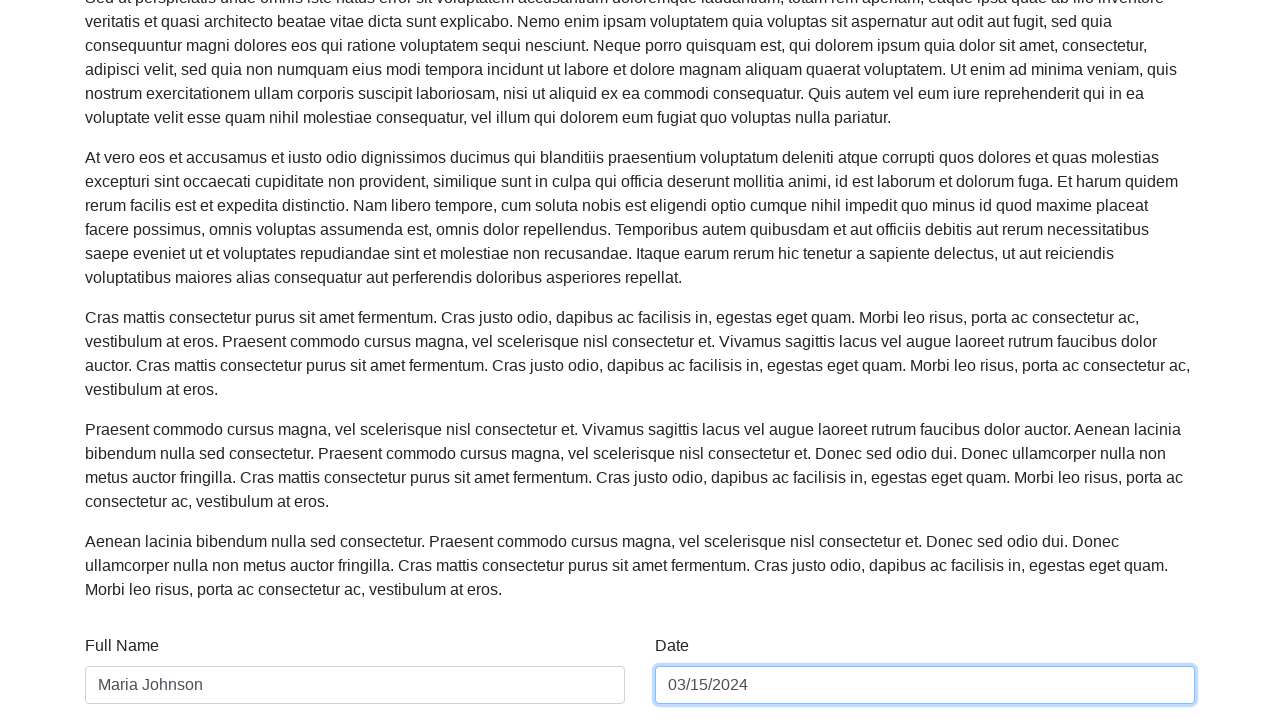